Tests dynamic loading by clicking a start button and waiting for a "Hello World!" message to become visible

Starting URL: http://theinternet.przyklady.javastart.pl/dynamic_loading/1

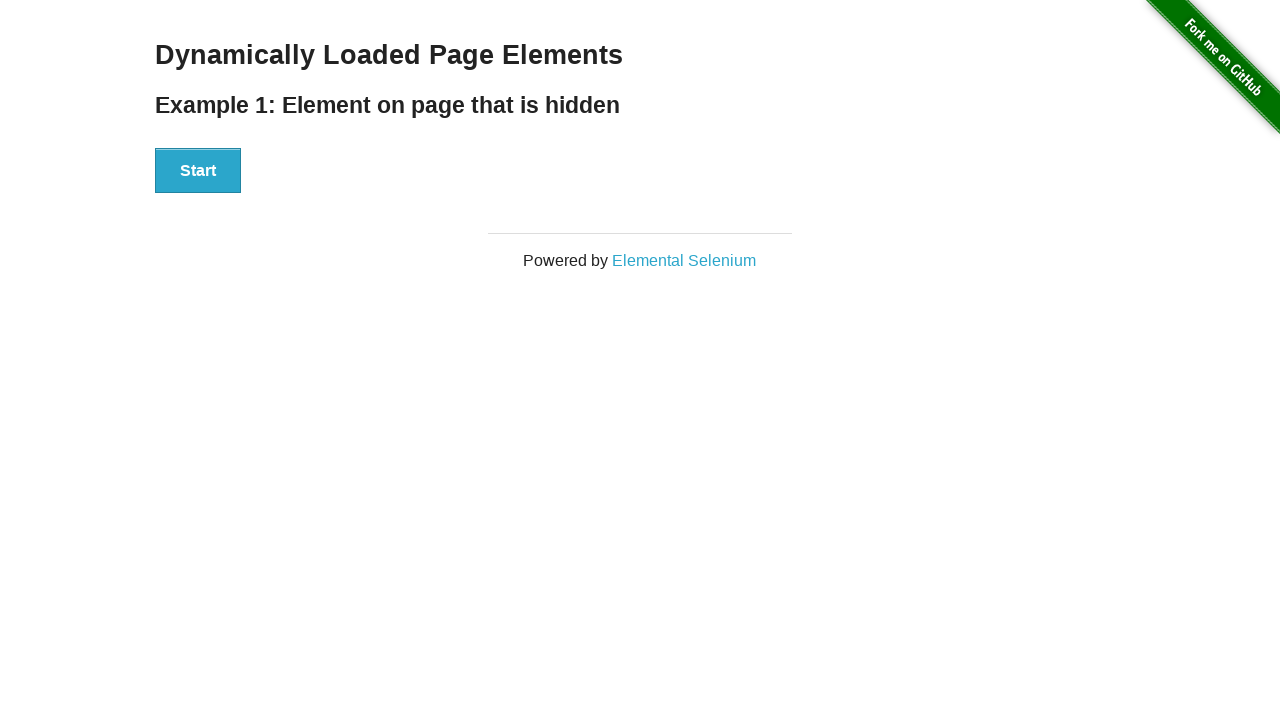

Clicked start button to trigger dynamic loading at (198, 171) on button
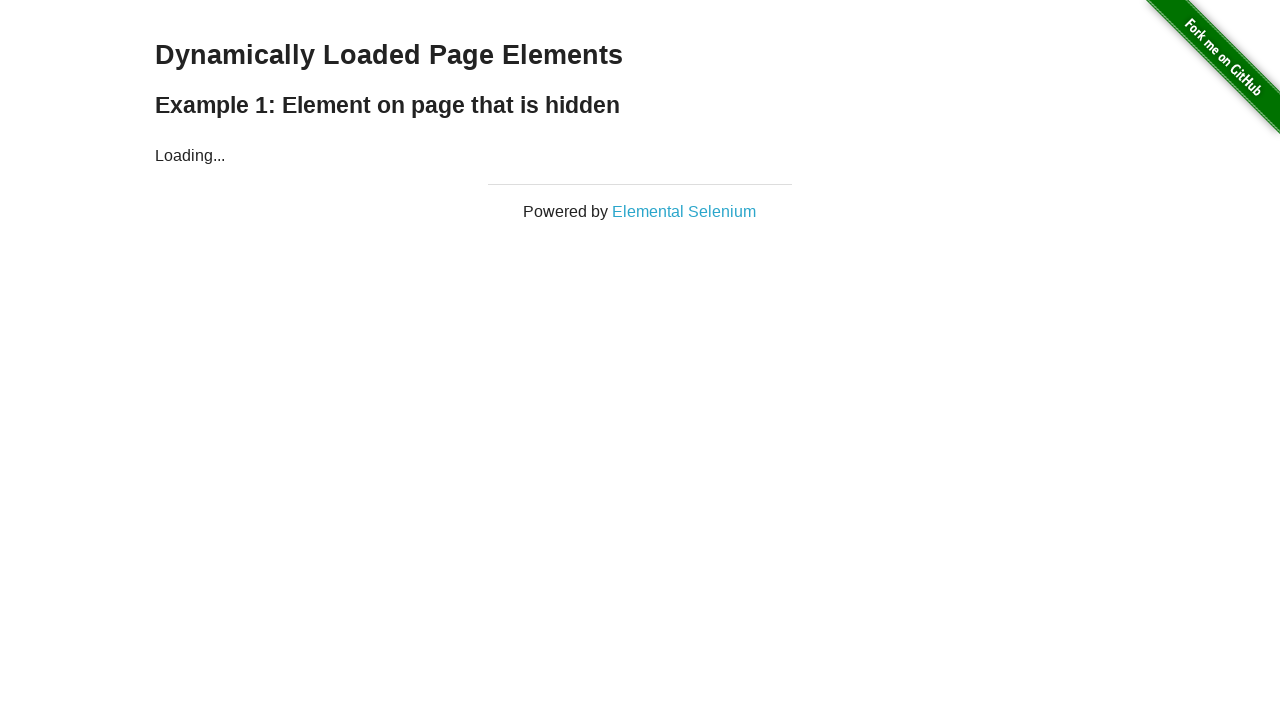

Waited for 'Hello World!' message to become visible
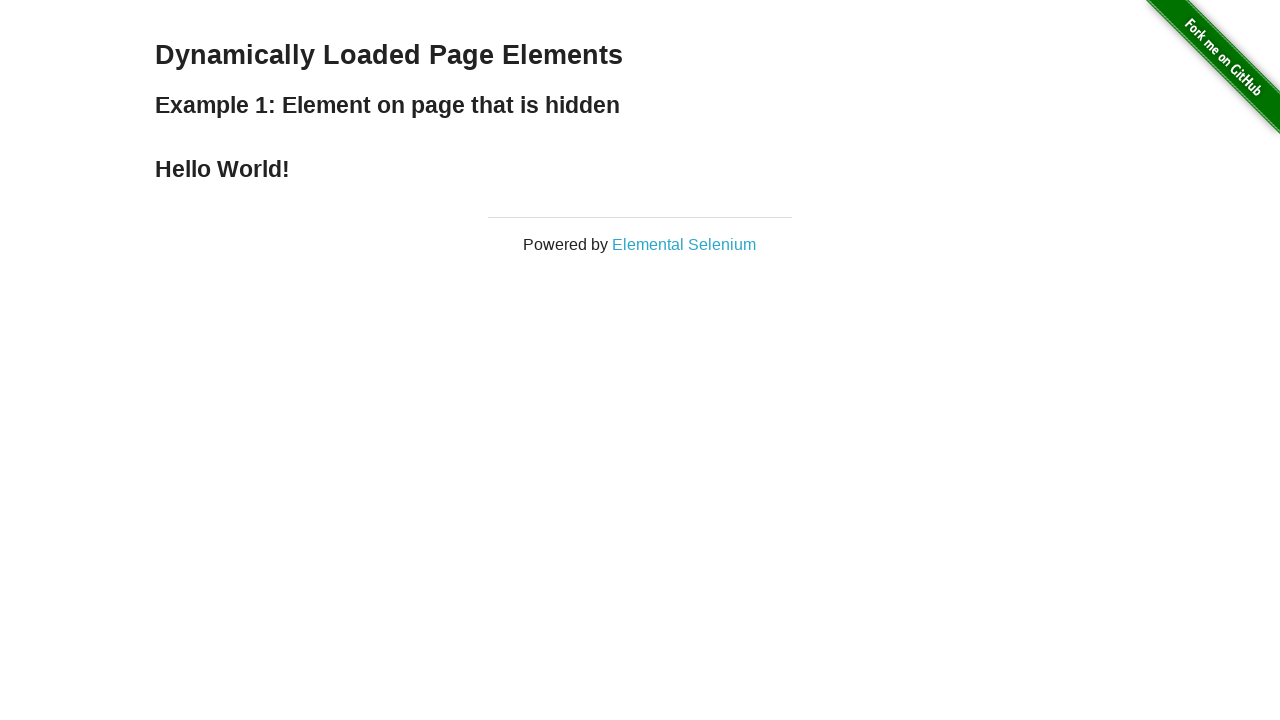

Located 'Hello World!' element
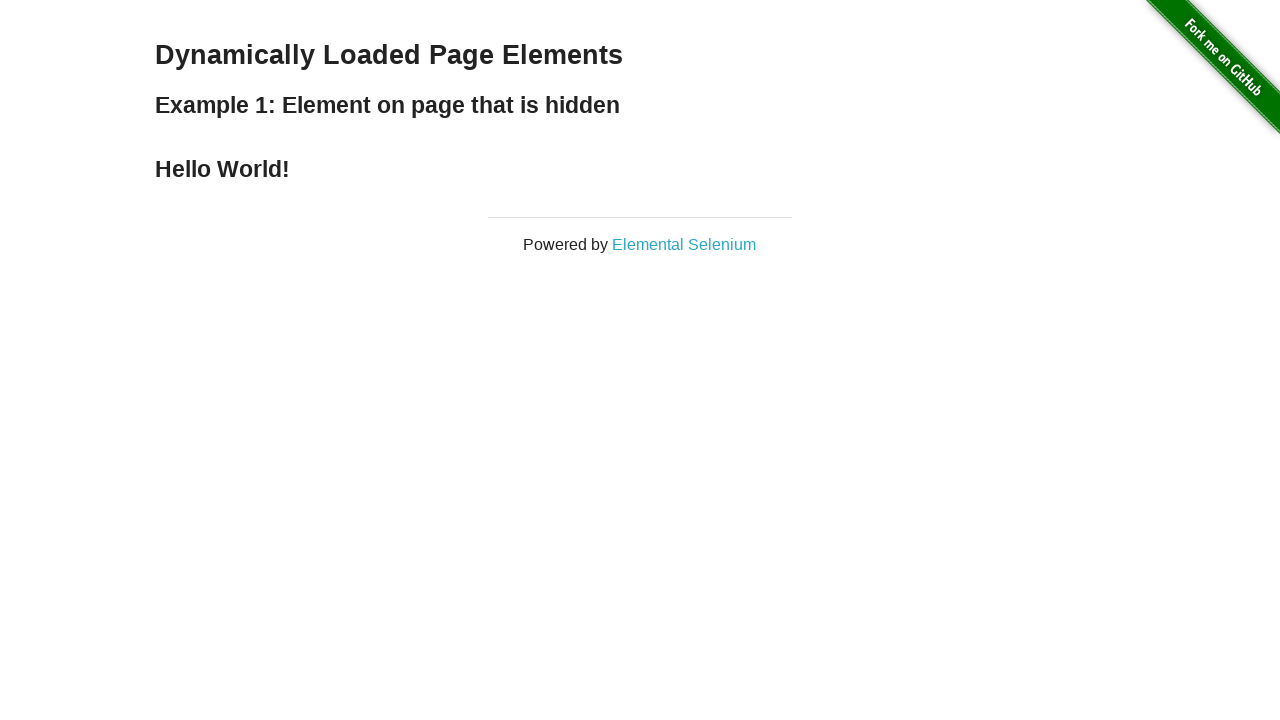

Verified 'Hello World!' element is visible
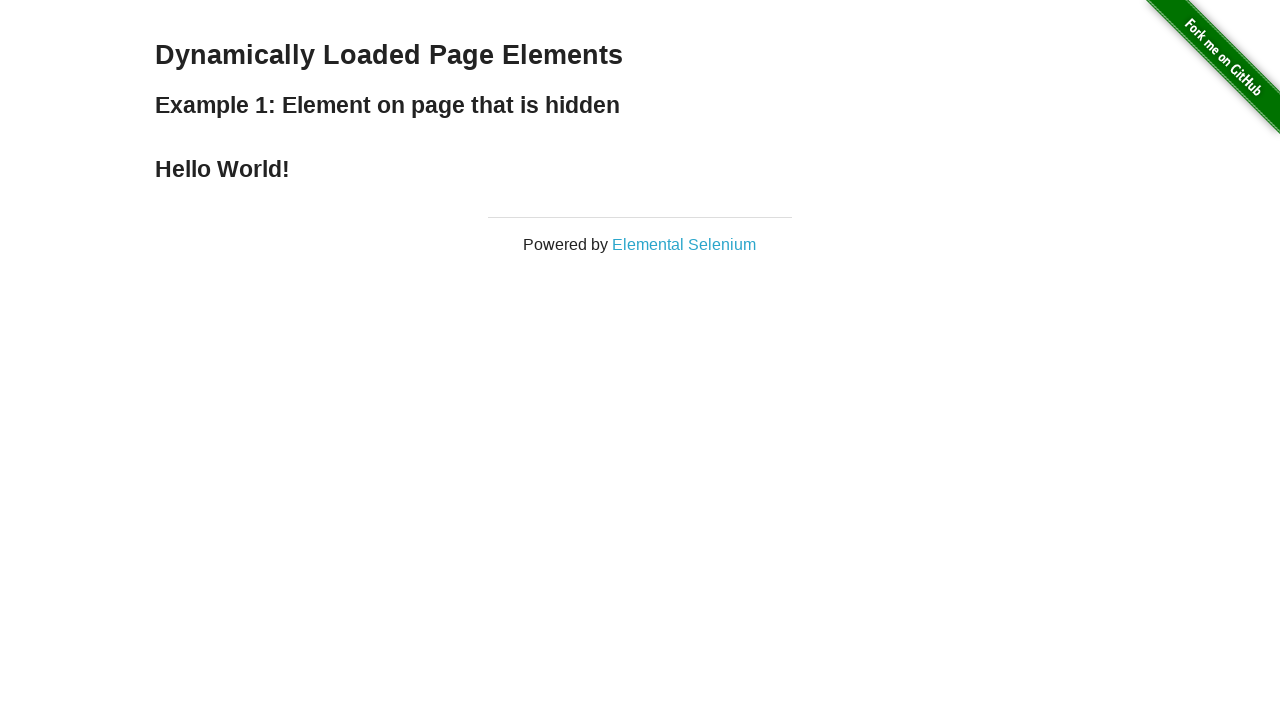

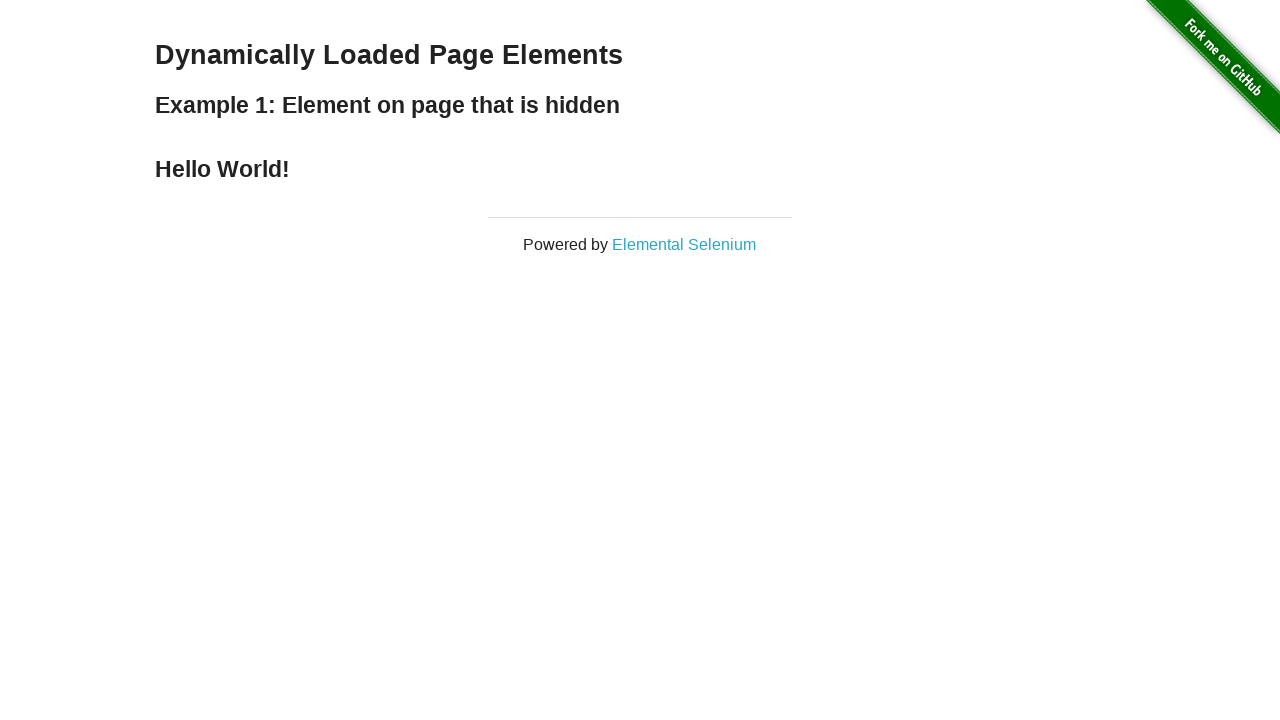